Tests iframe interaction by switching to an iframe containing a button, clicking the button which triggers a JavaScript alert, and then switching back to the parent frame.

Starting URL: https://www.w3schools.com/jsref/tryit.asp?filename=tryjsref_alert

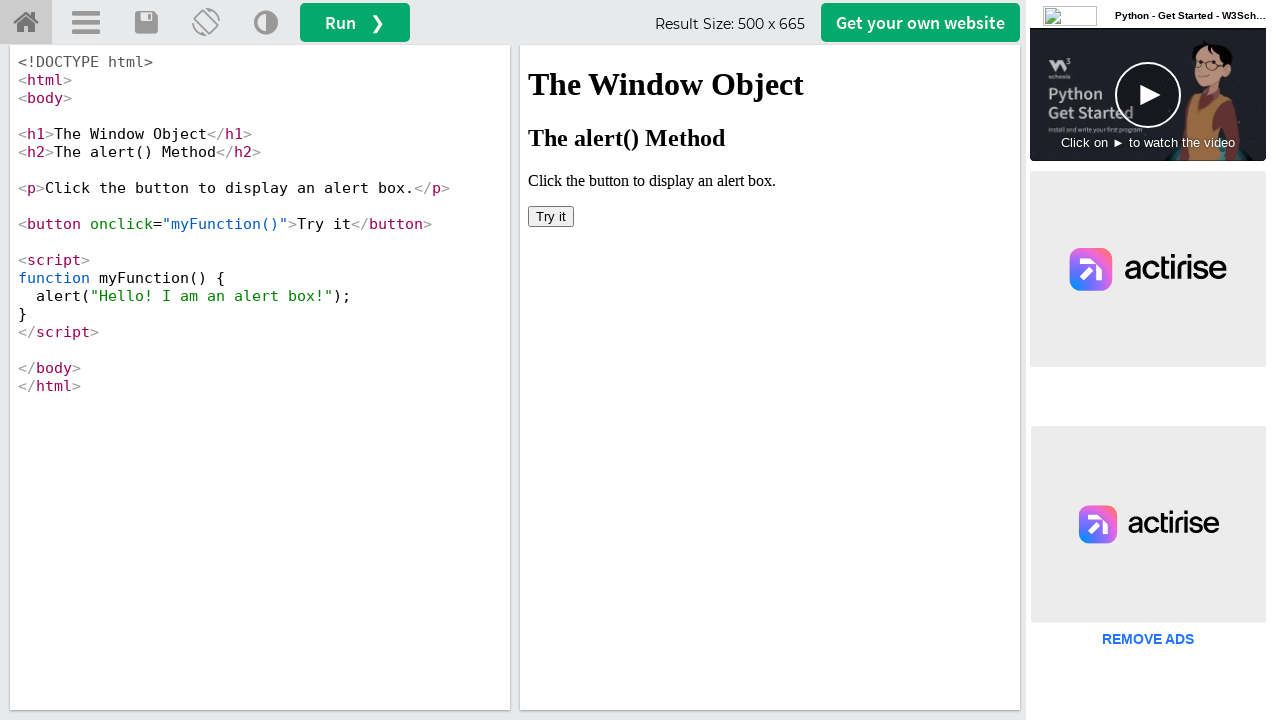

Located iframe with ID 'iframeResult' containing demo content
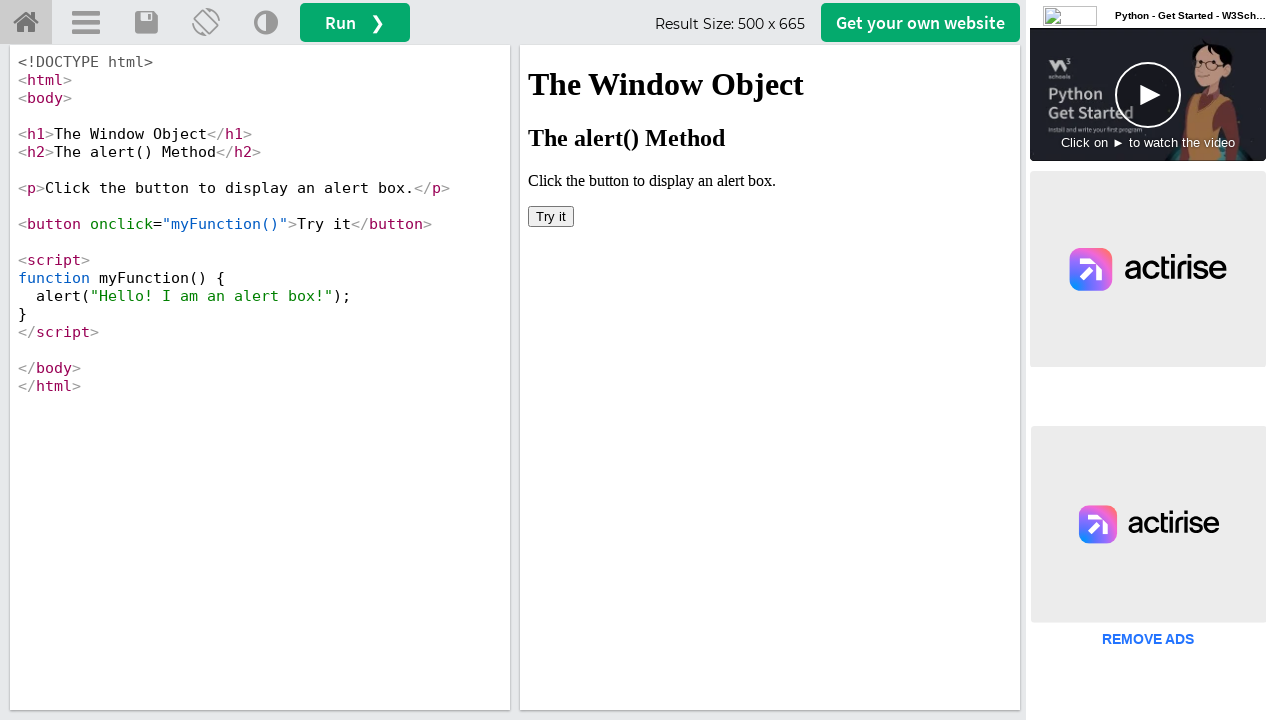

Clicked button inside iframe to trigger JavaScript alert at (551, 216) on #iframeResult >> internal:control=enter-frame >> xpath=/html/body/button
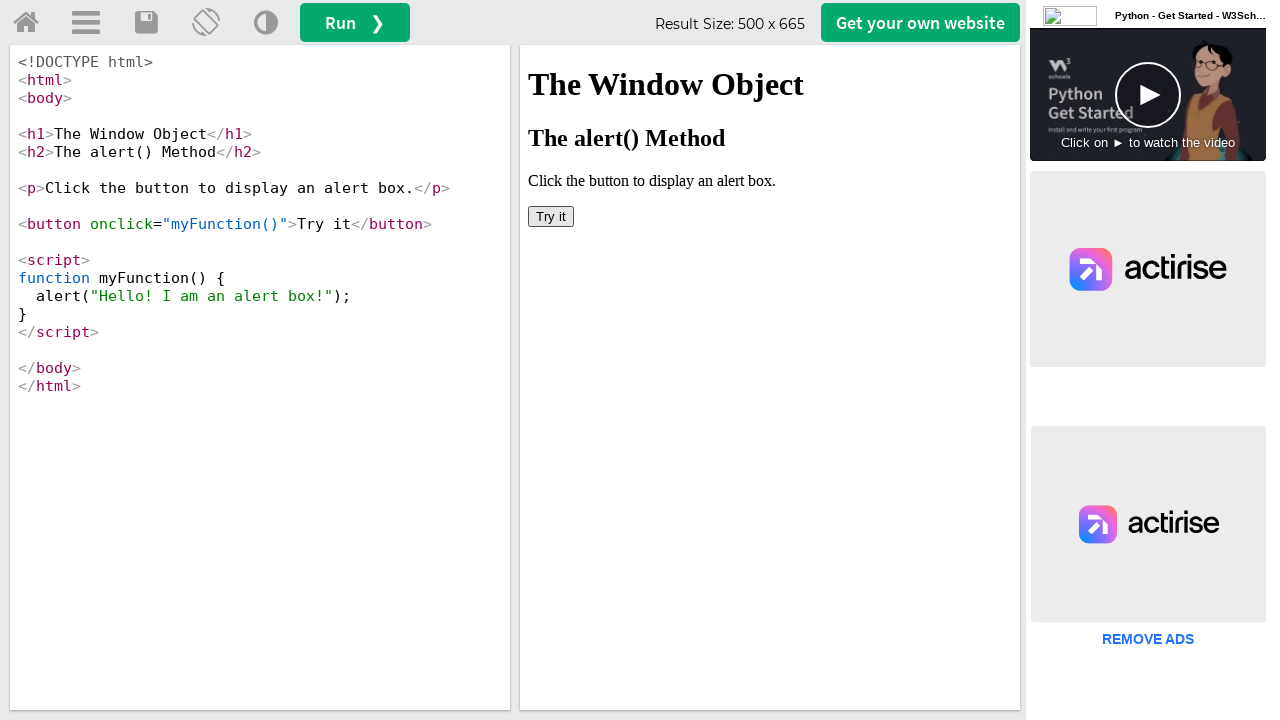

Set up dialog handler to accept alert
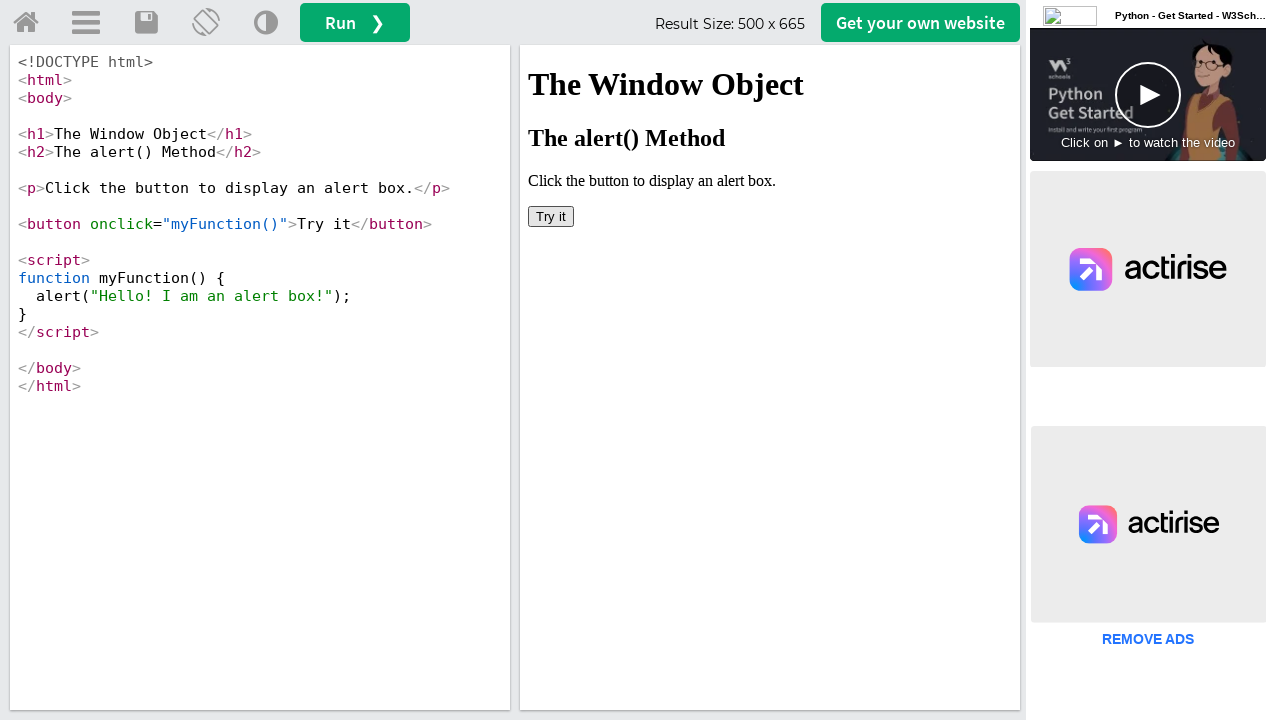

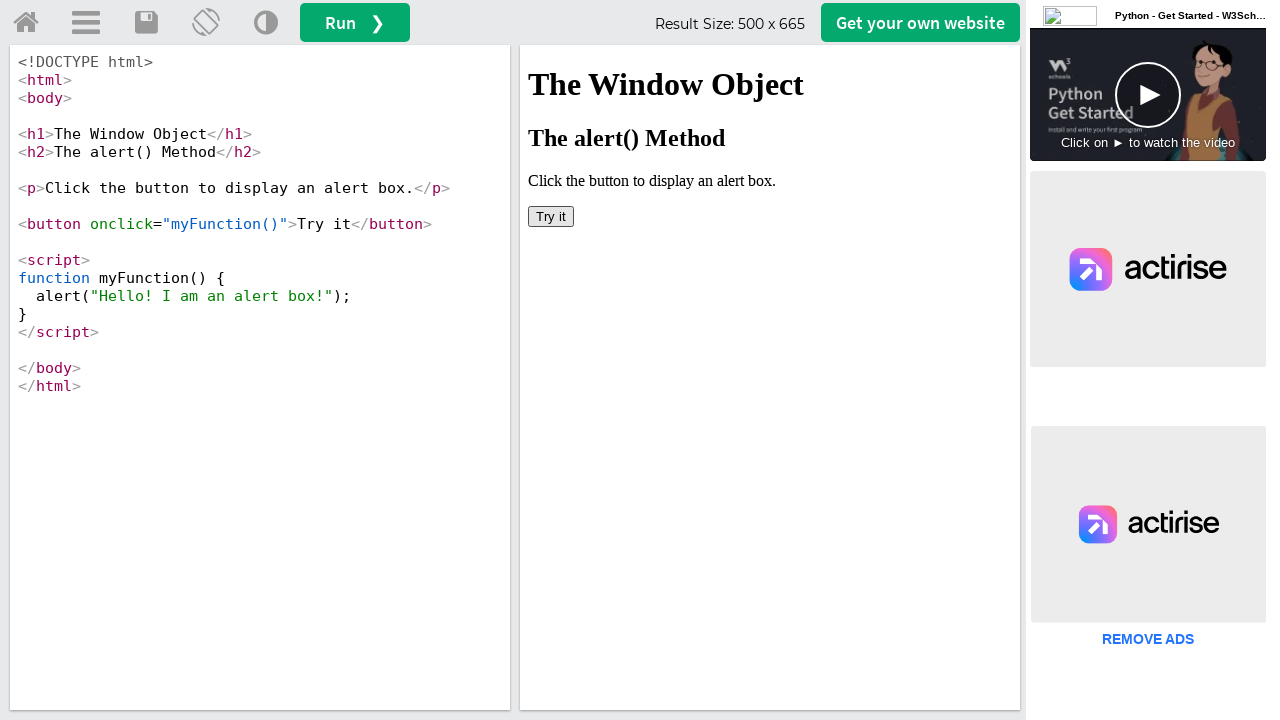